Tests navigation to the API section by clicking the API button in the header menu and verifying the sidebar exists on the API documentation page

Starting URL: https://webdriver.io/

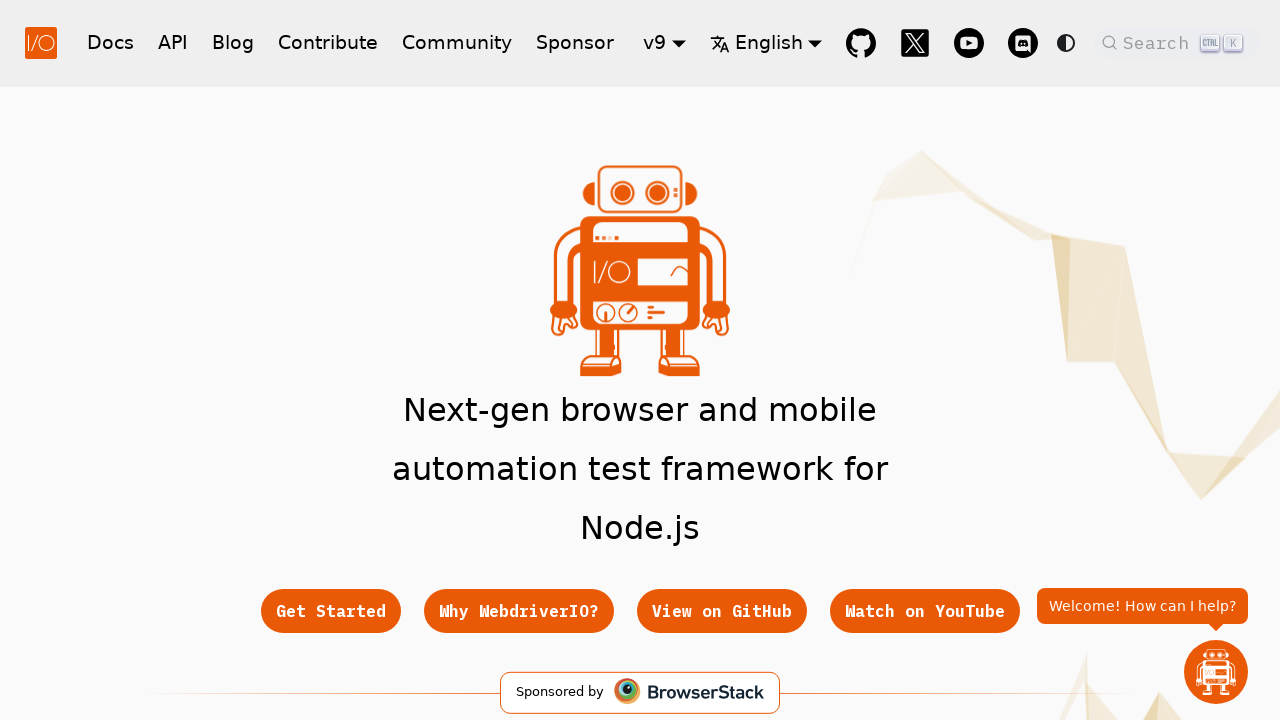

Clicked API button in header menu at (173, 42) on a[href='/docs/api']
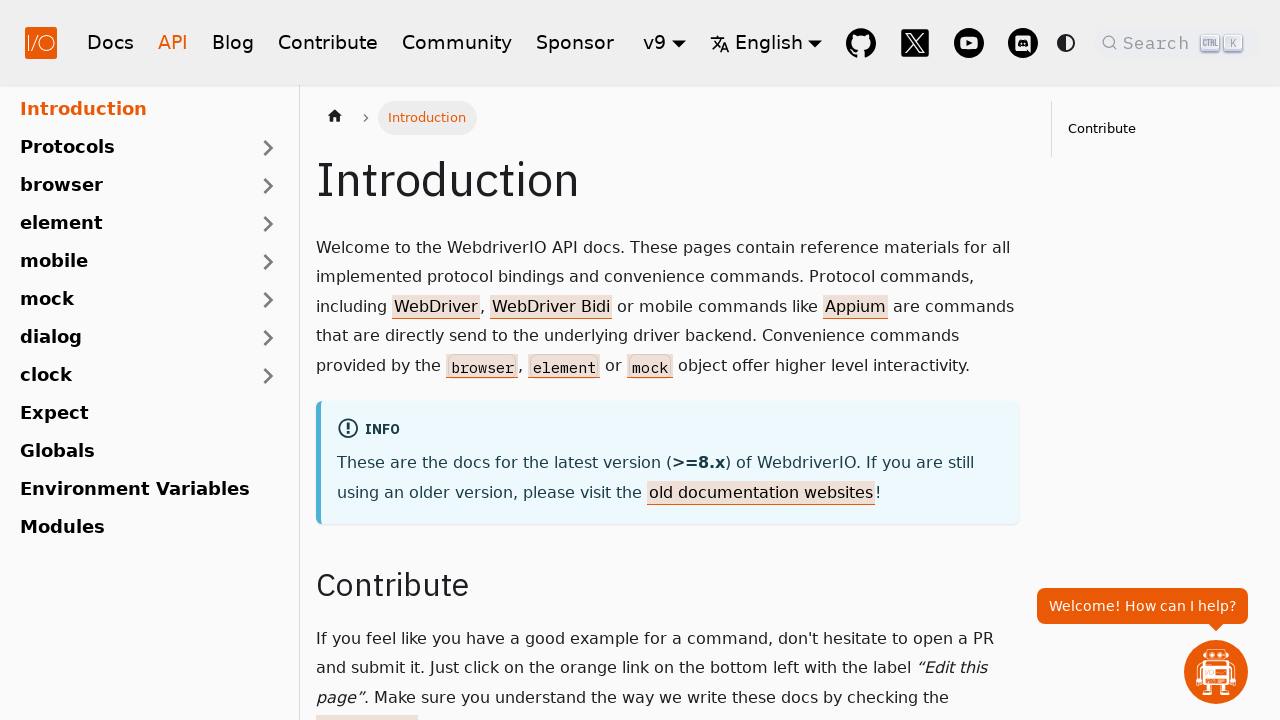

Navigated to API documentation page
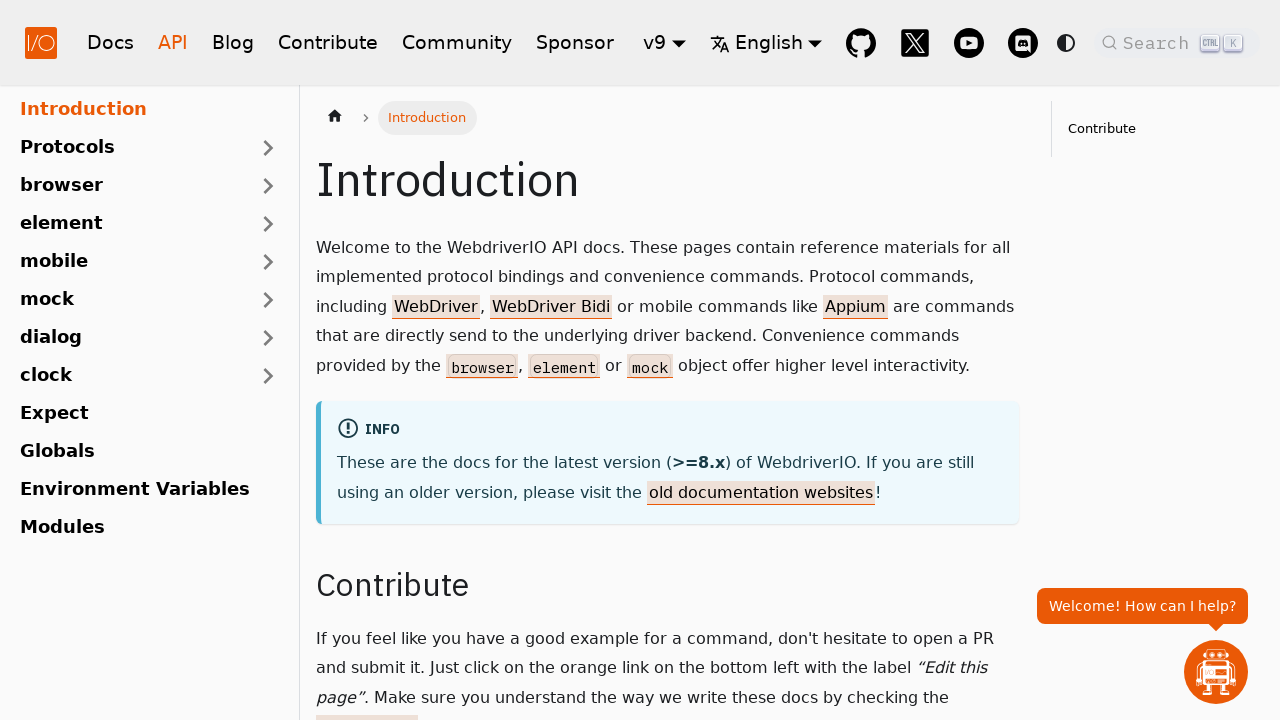

Verified sidebar exists on API documentation page
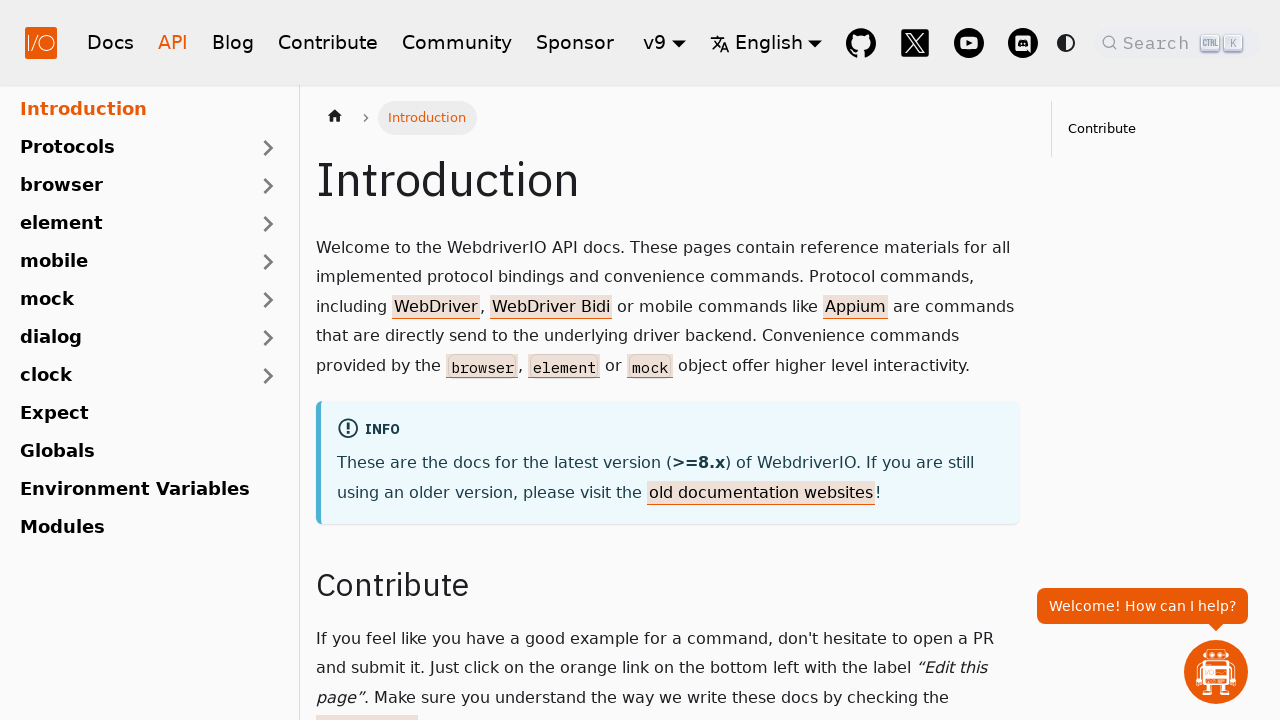

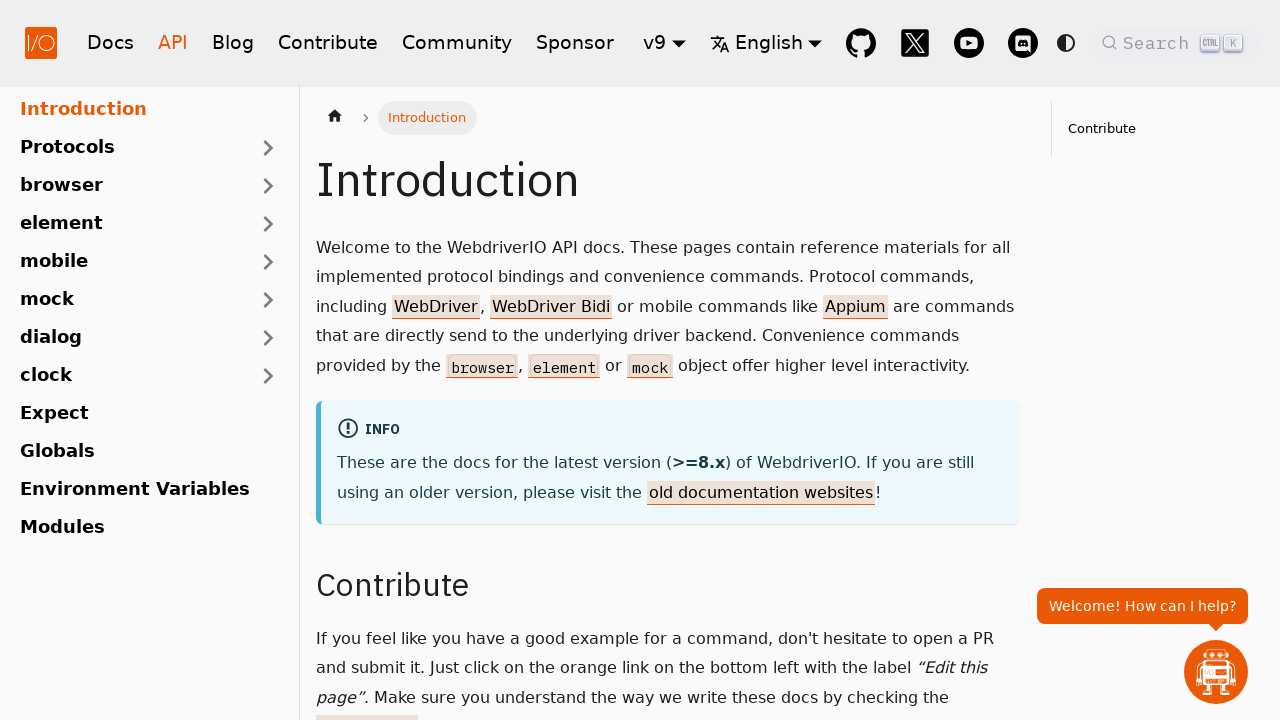